Scrolls to the bottom and then back to the top of the page using keyboard shortcuts

Starting URL: https://anhtester.com/

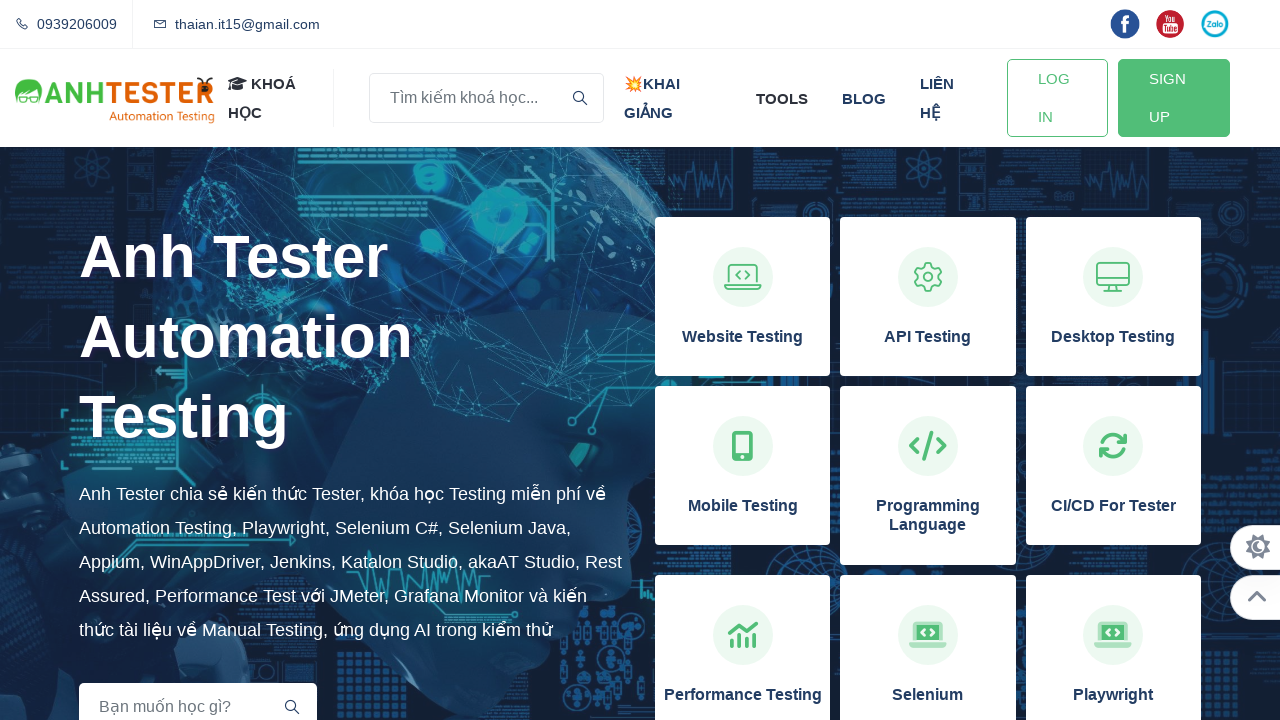

Navigated to https://anhtester.com/
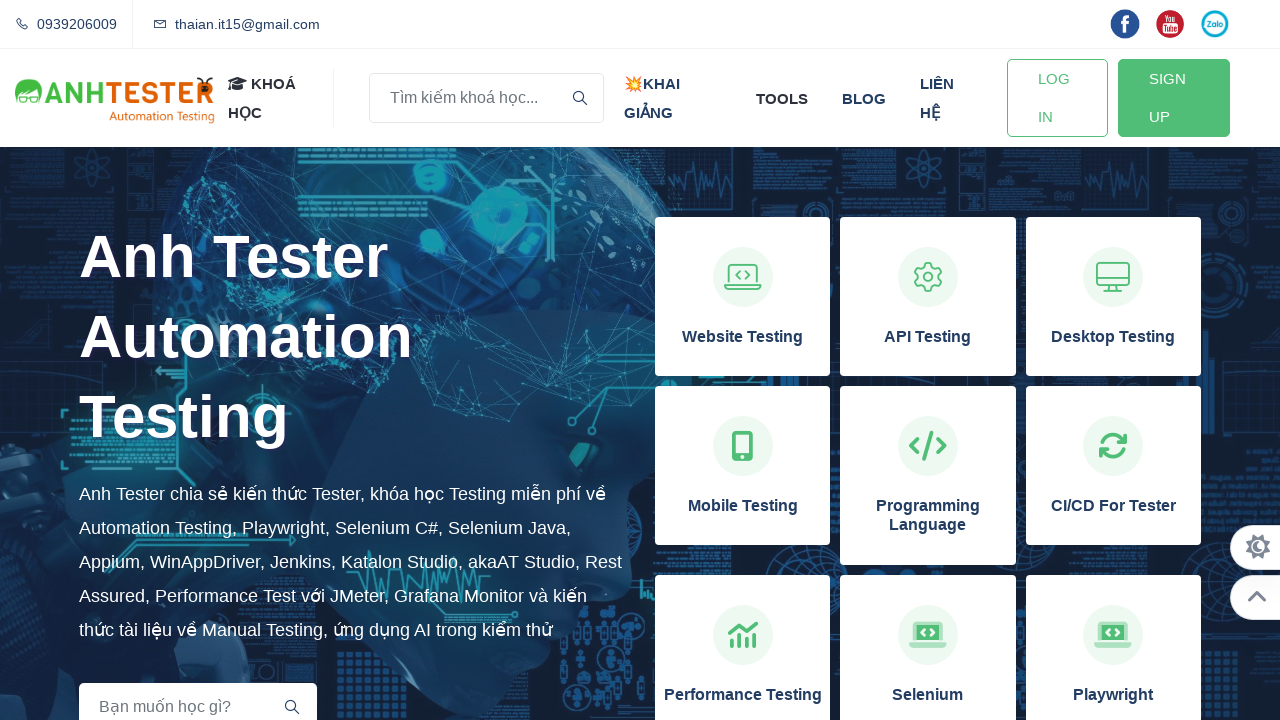

Scrolled to bottom of page using Ctrl+End
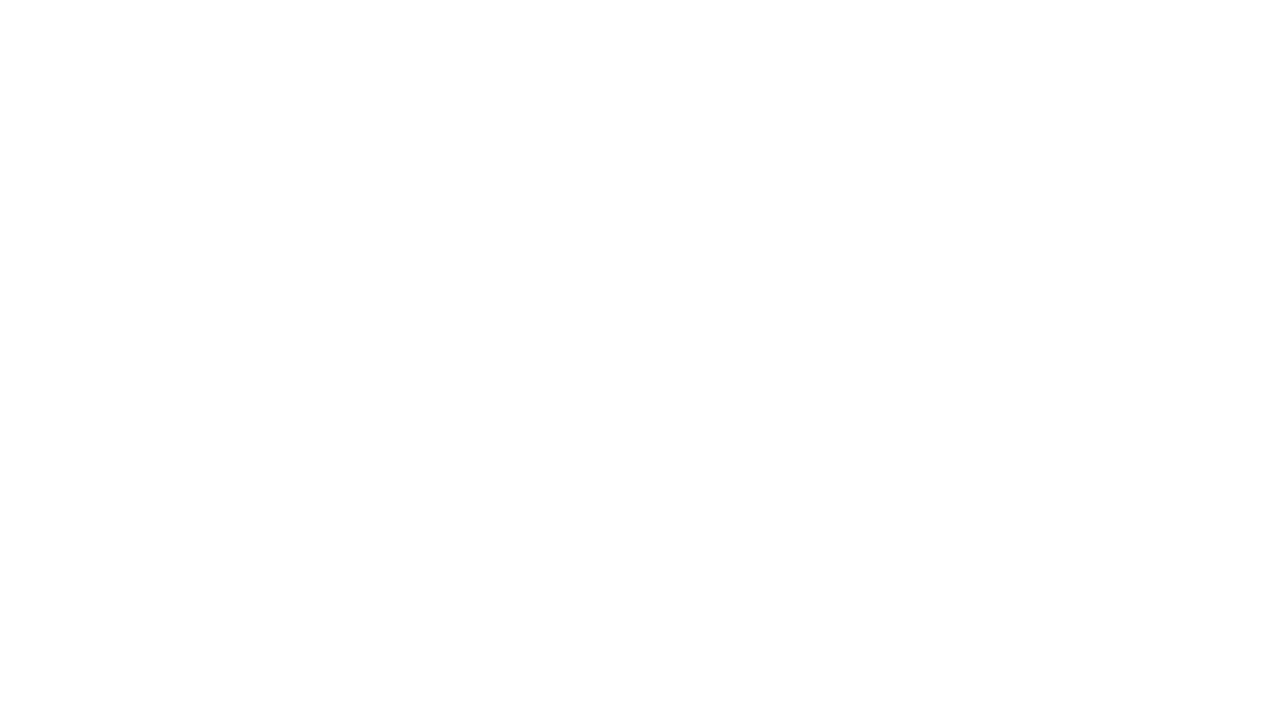

Scrolled to top of page using Ctrl+Home
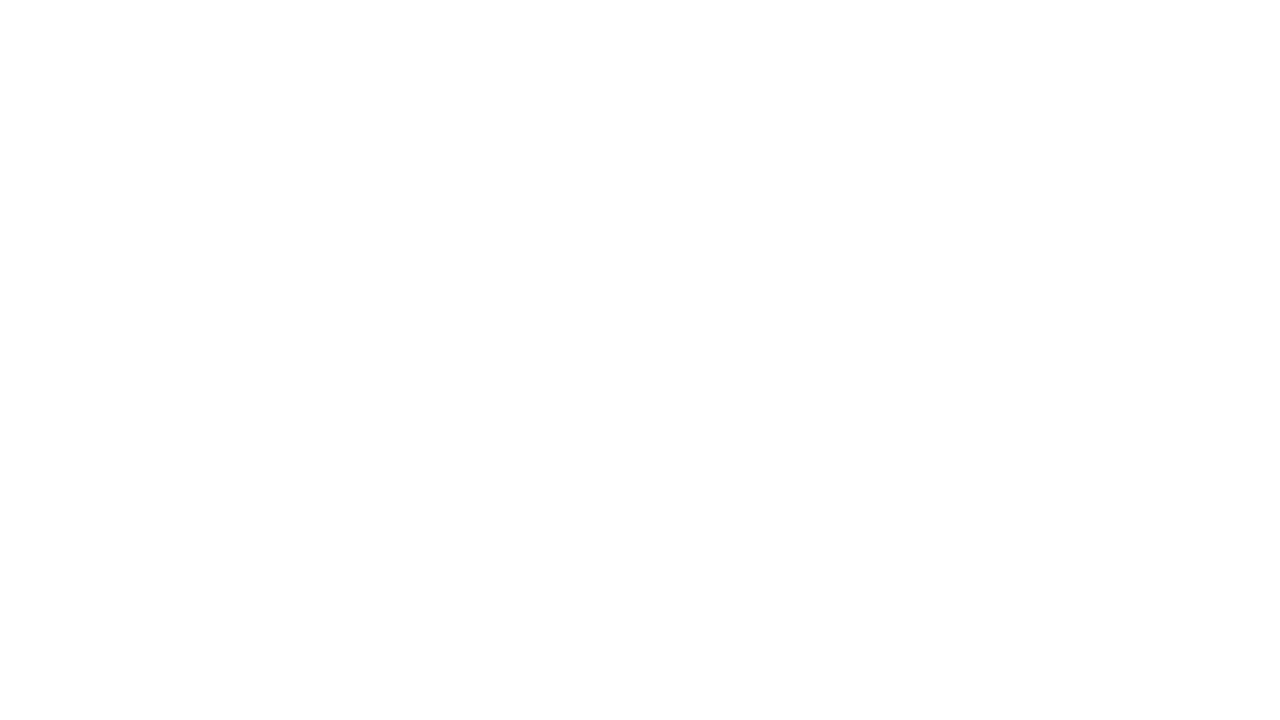

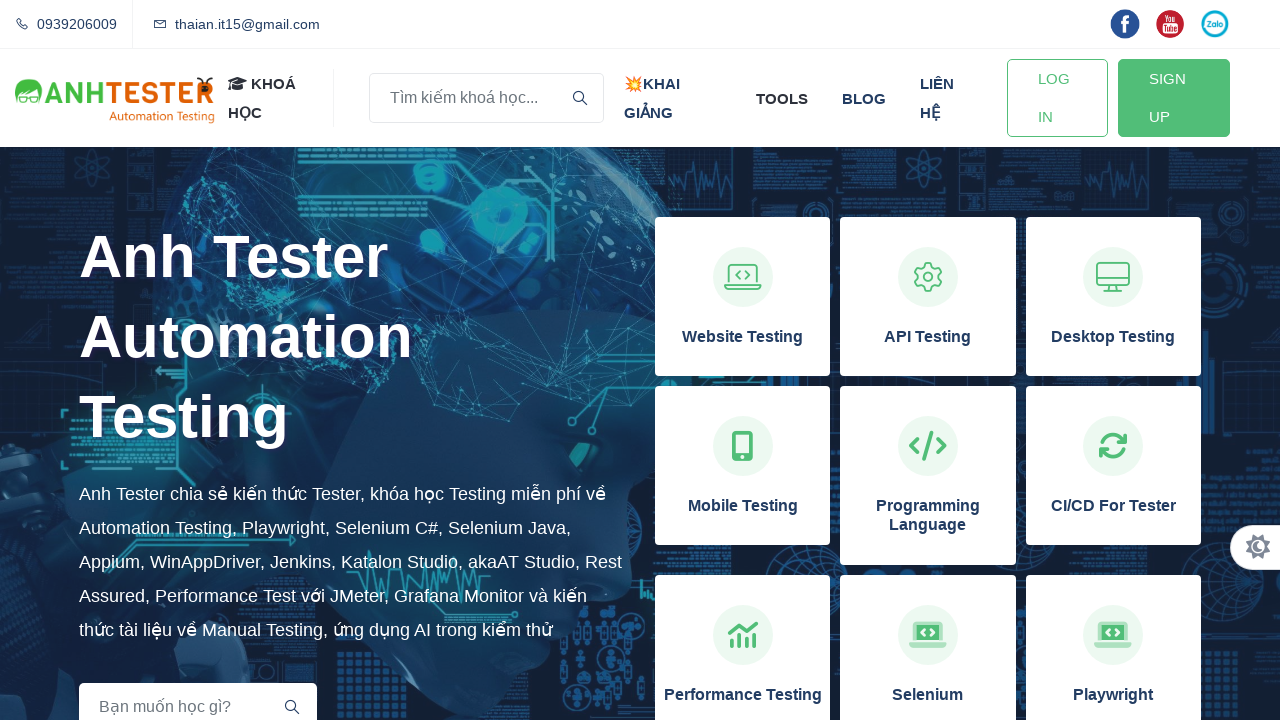